Tests clicking the Pricing tab on the Hugging Face homepage navigation

Starting URL: https://huggingface.co/

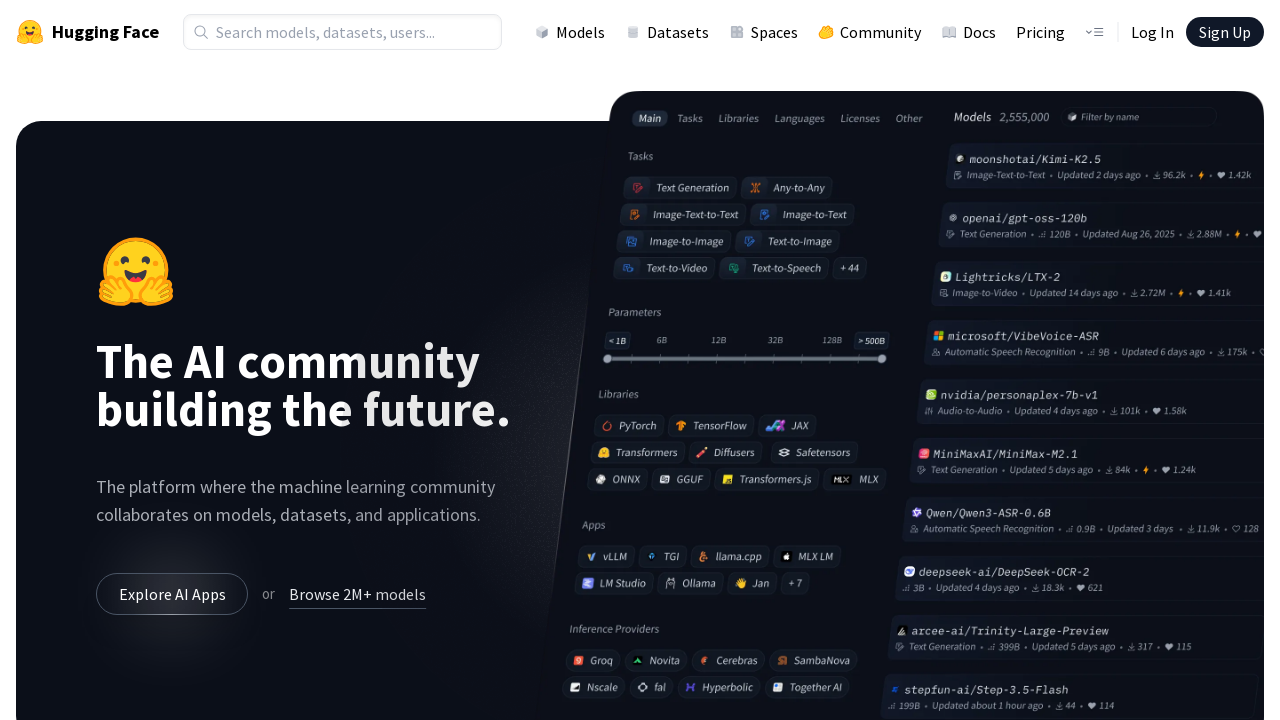

Navigated to Hugging Face homepage
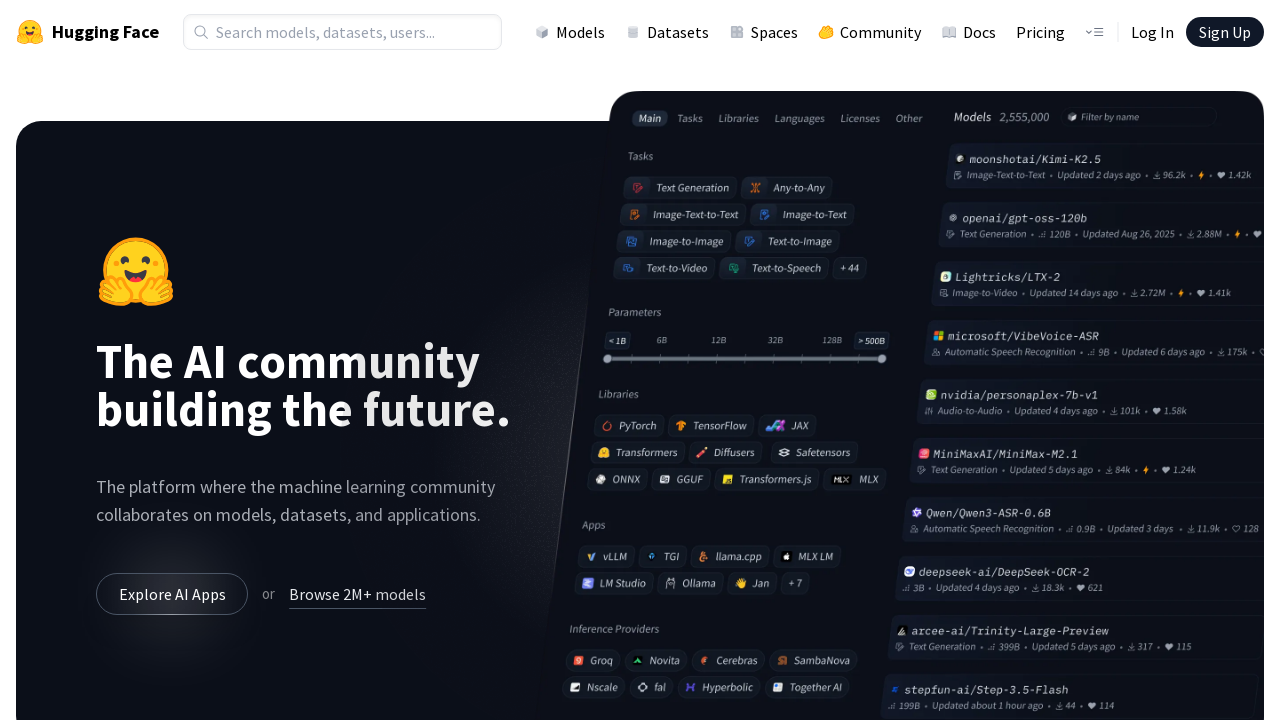

Clicked the Pricing tab in the navigation at (1040, 32) on a[href='/pricing']
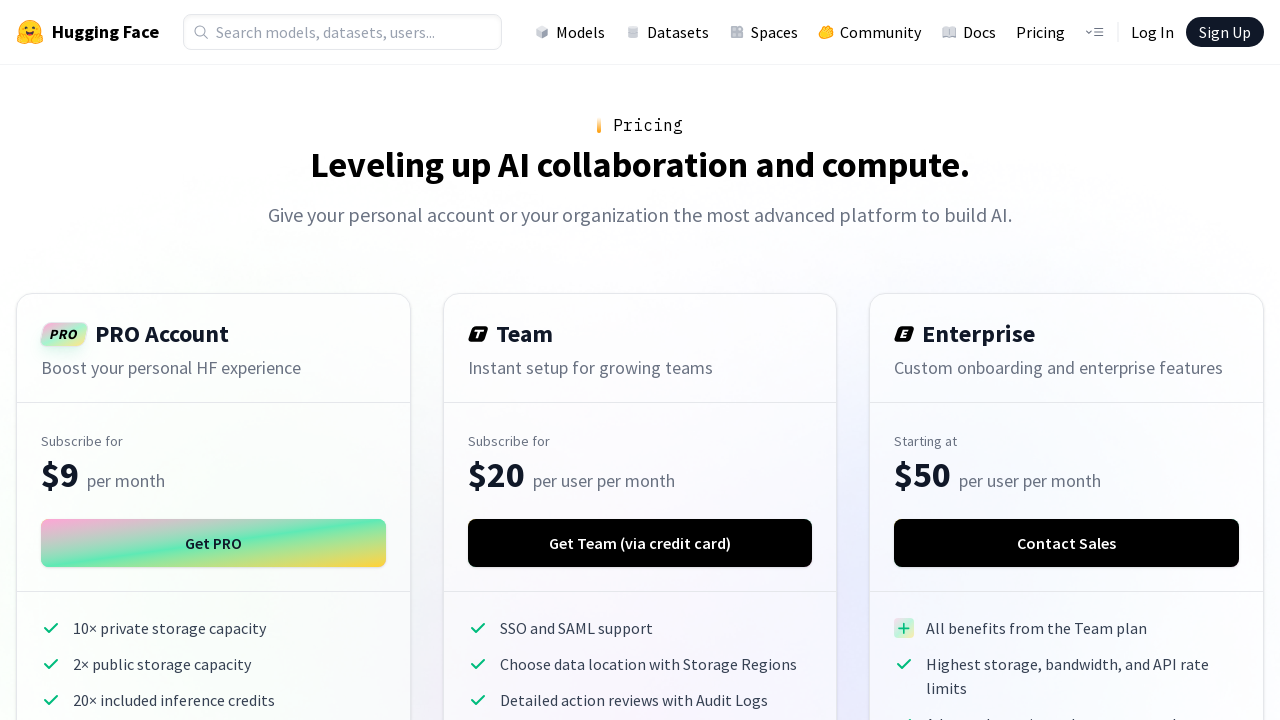

Pricing page loaded and network idle
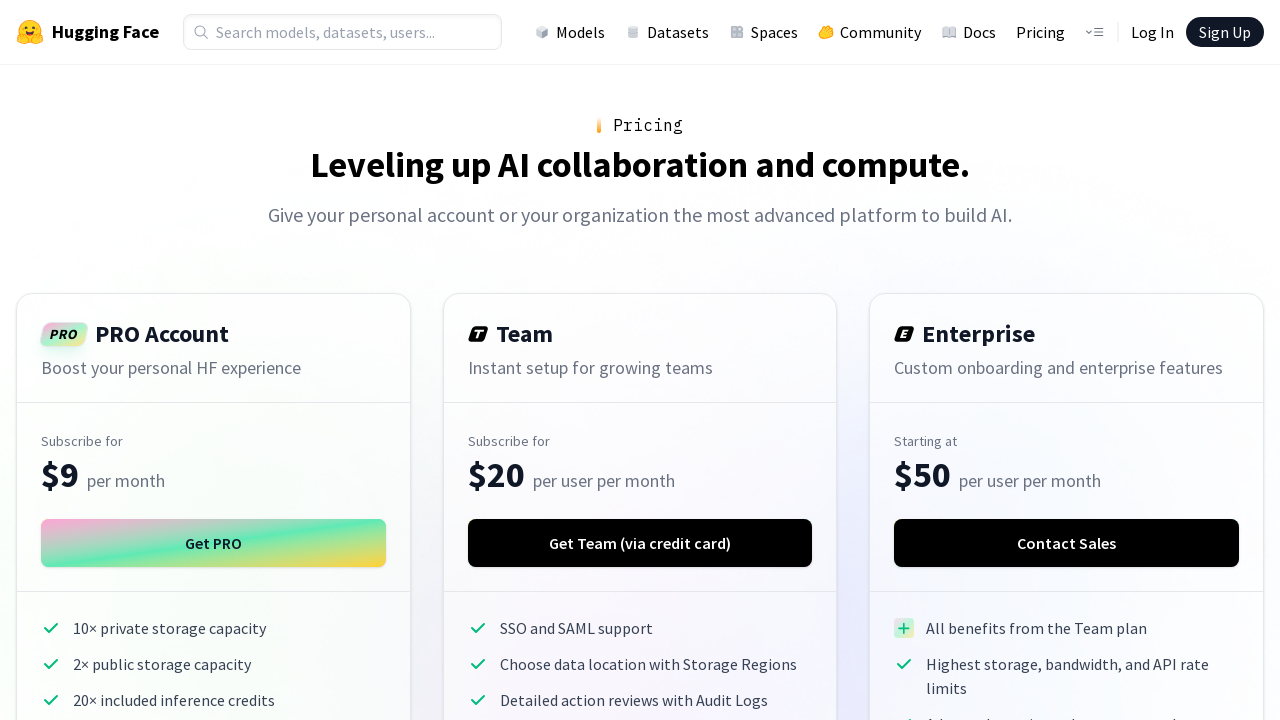

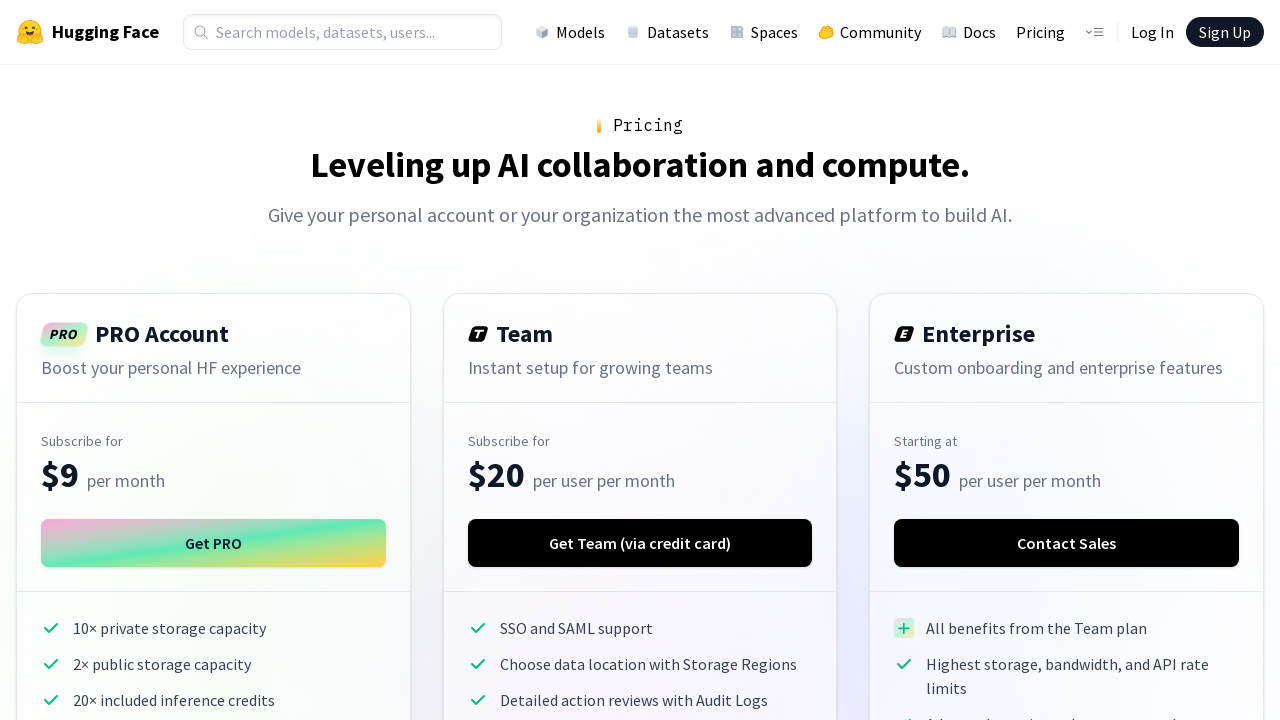